Tests autocomplete functionality by typing a partial search term and navigating through suggestions using keyboard arrow keys

Starting URL: https://rahulshettyacademy.com/AutomationPractice/

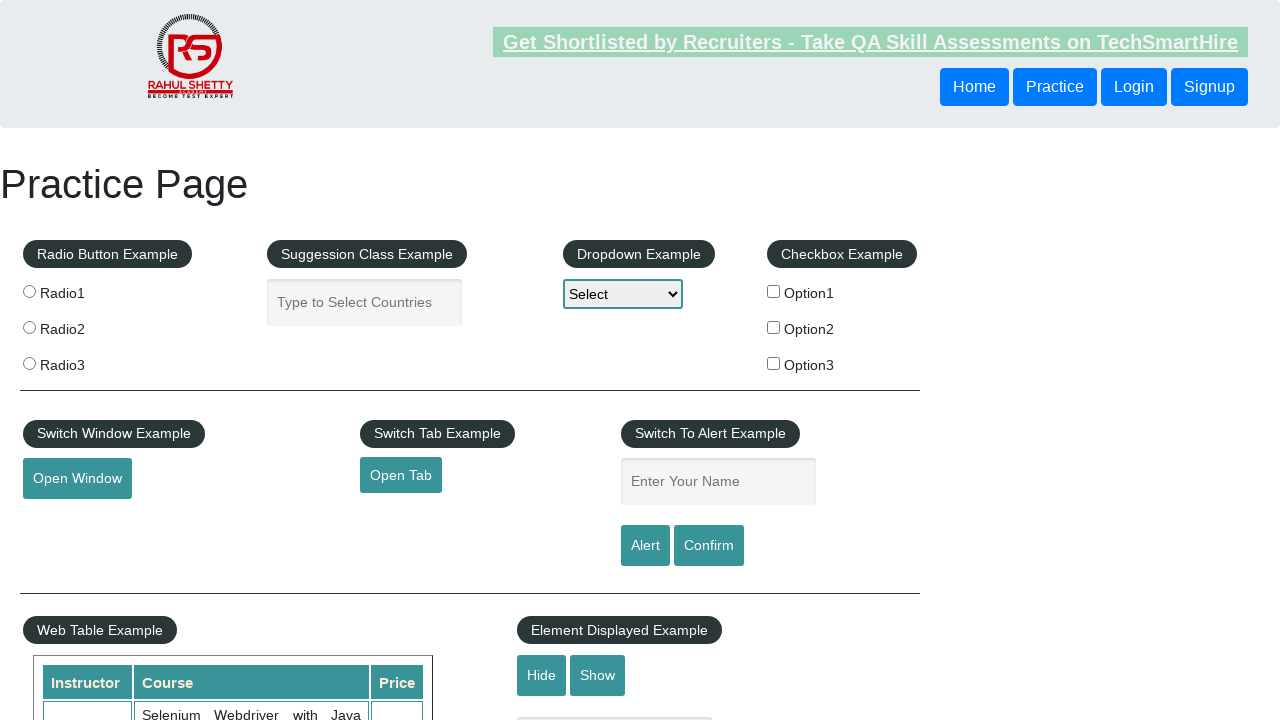

Filled autocomplete input with 'uni' on input#autocomplete
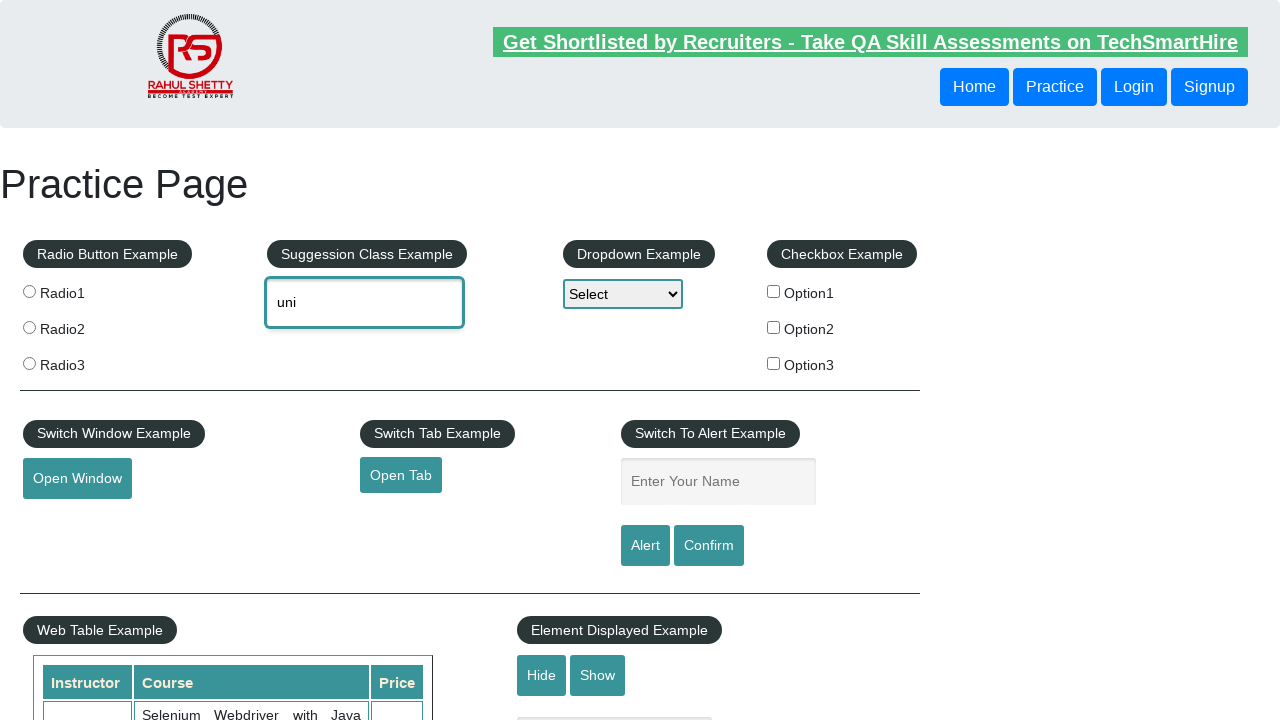

Waited 2000ms for autocomplete suggestions to appear
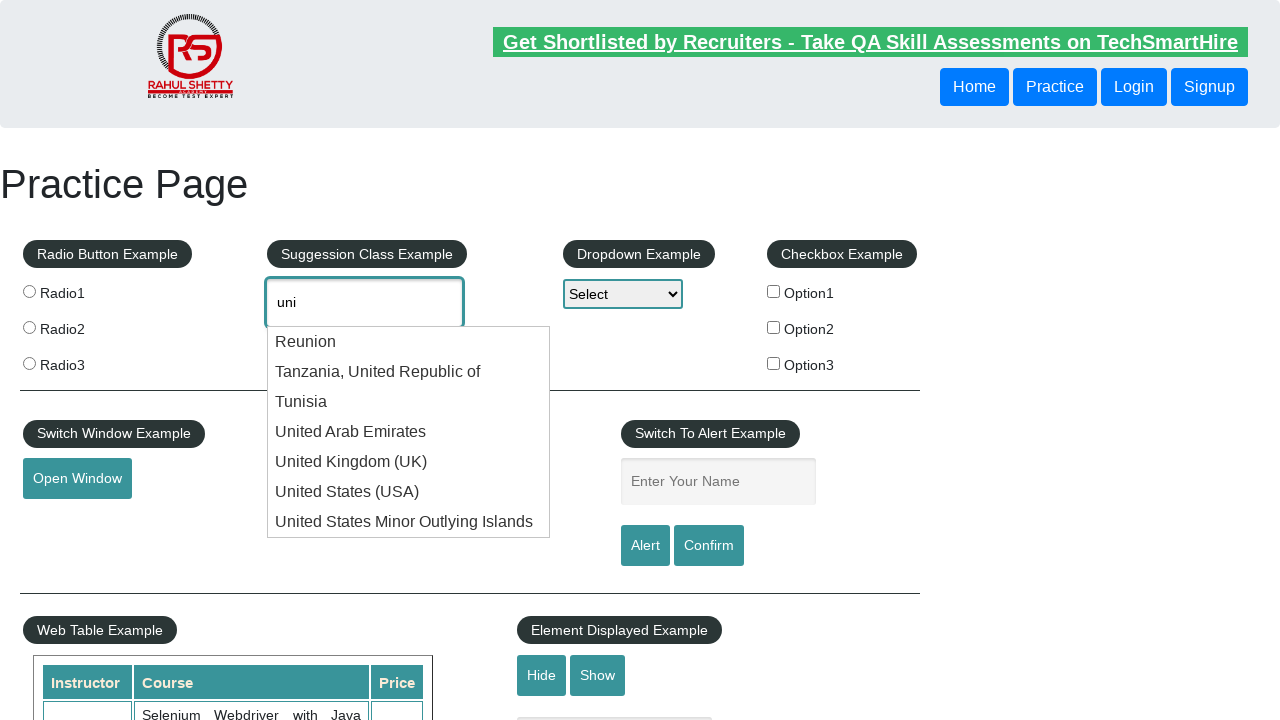

Pressed DOWN arrow key to navigate to next suggestion (iteration 1/5) on input#autocomplete
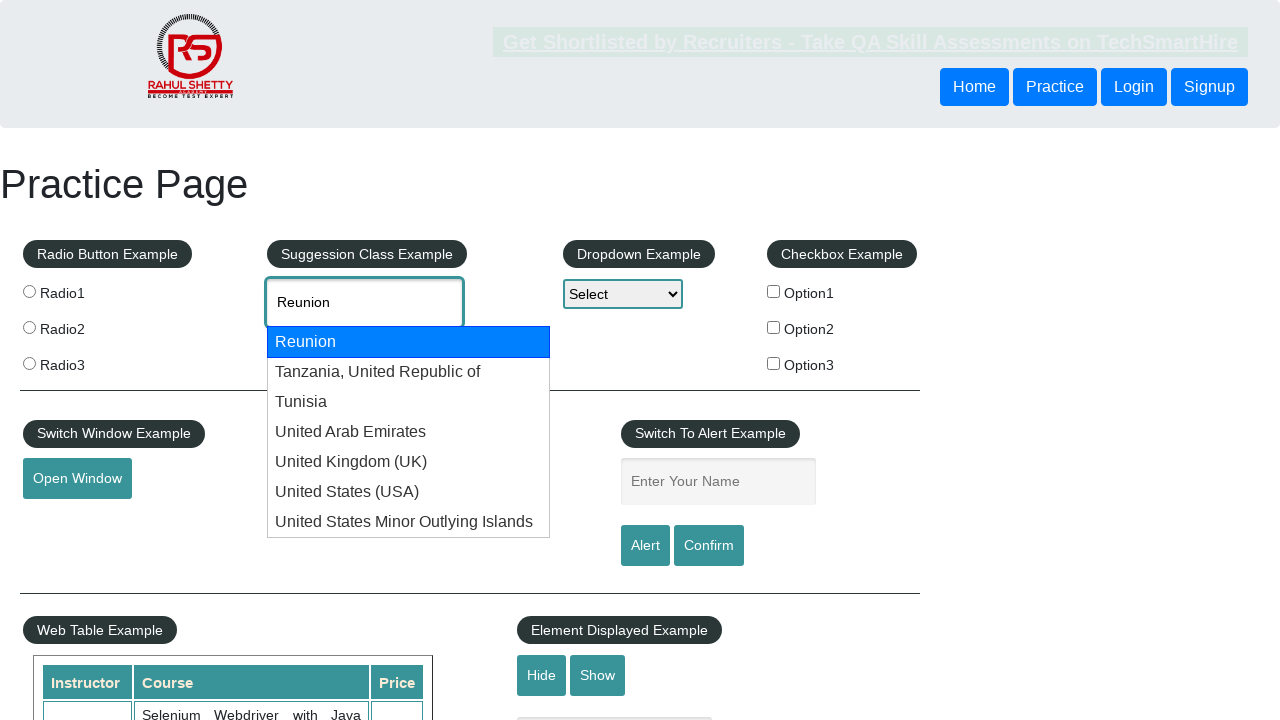

Pressed DOWN arrow key to navigate to next suggestion (iteration 2/5) on input#autocomplete
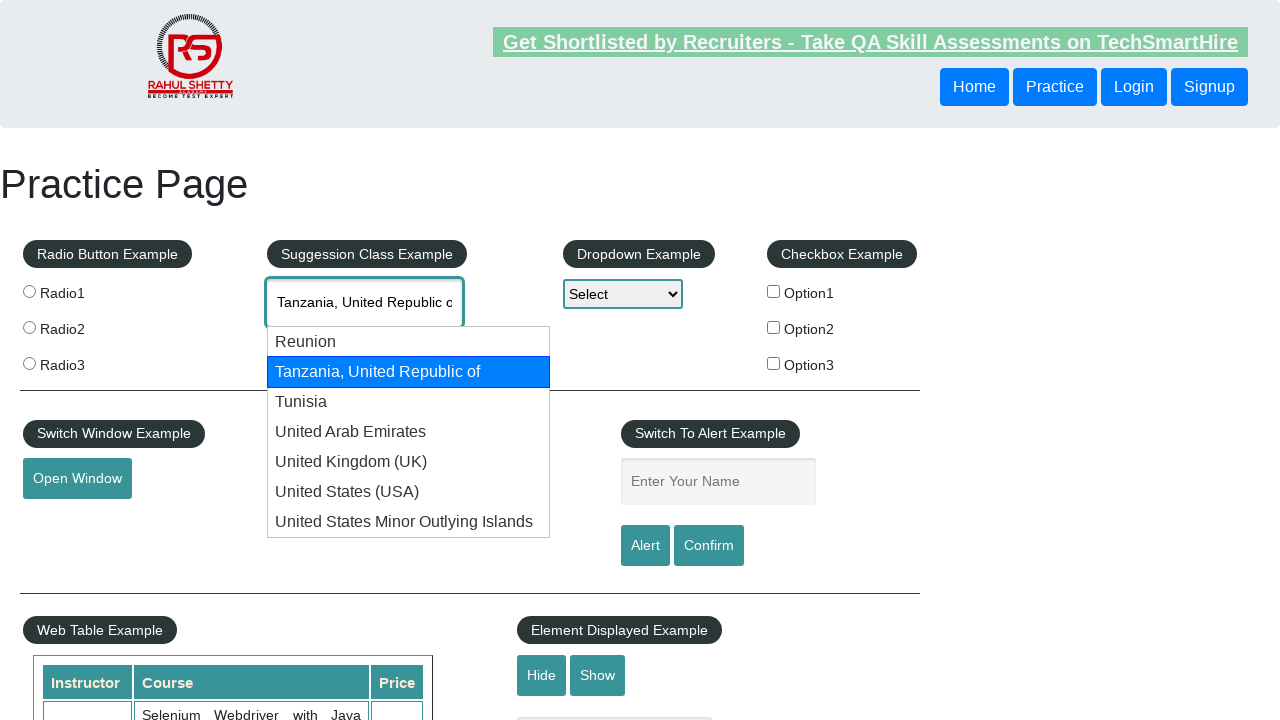

Pressed DOWN arrow key to navigate to next suggestion (iteration 3/5) on input#autocomplete
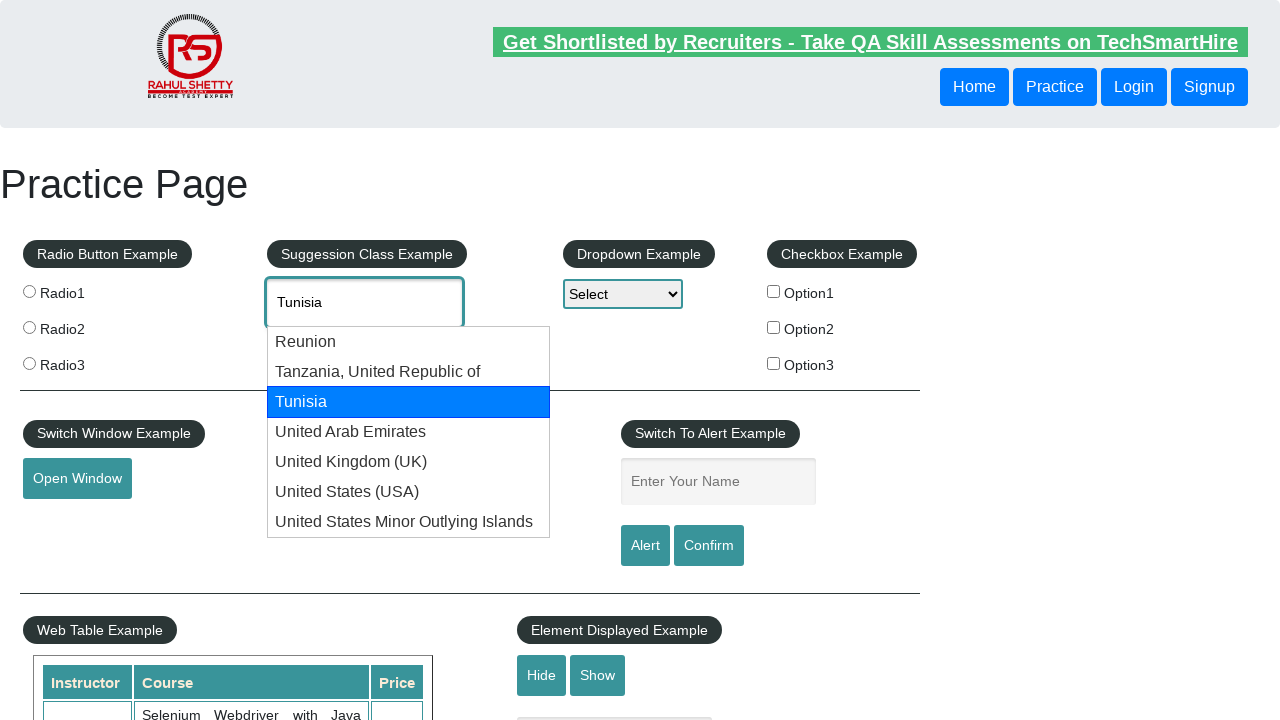

Pressed DOWN arrow key to navigate to next suggestion (iteration 4/5) on input#autocomplete
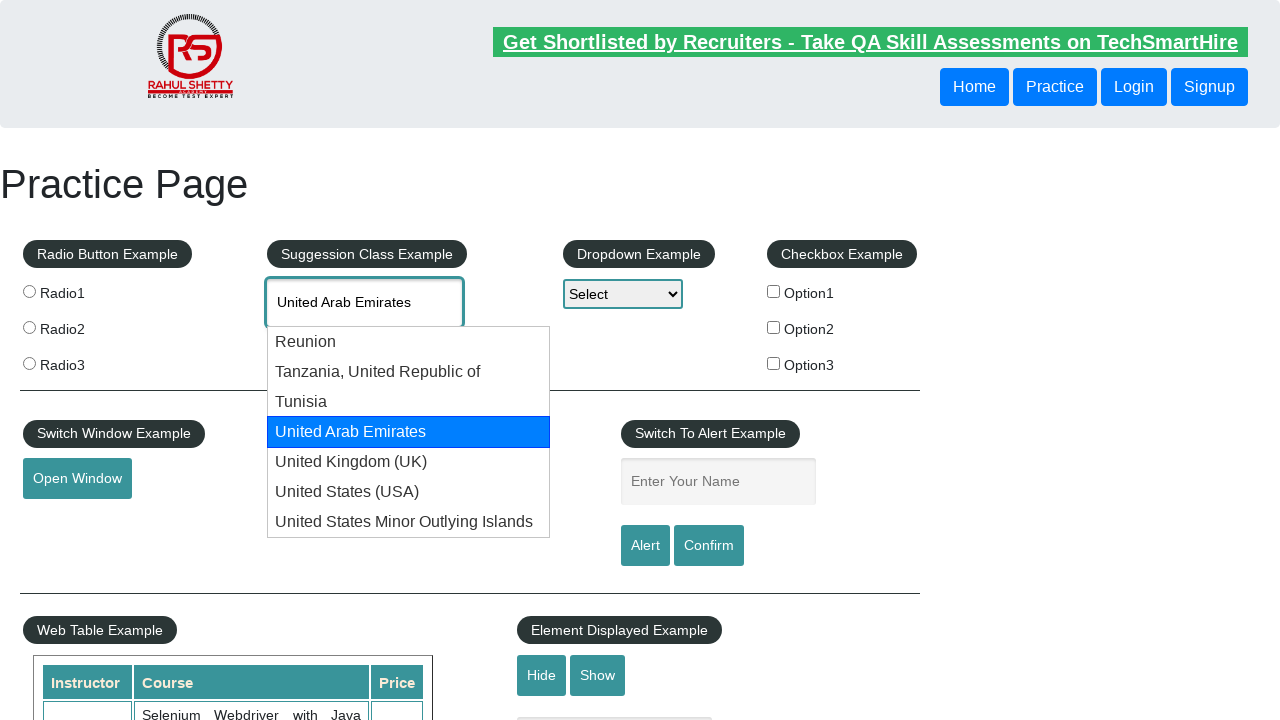

Pressed DOWN arrow key to navigate to next suggestion (iteration 5/5) on input#autocomplete
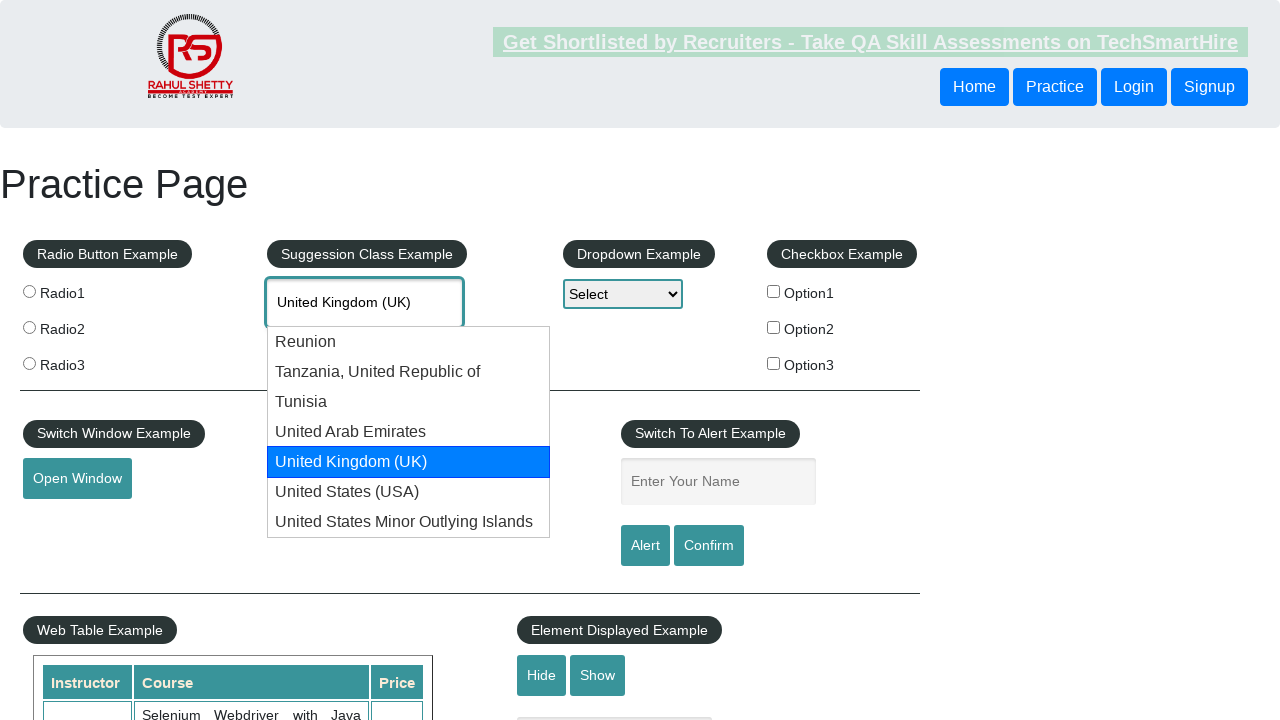

Retrieved selected autocomplete value: 'None'
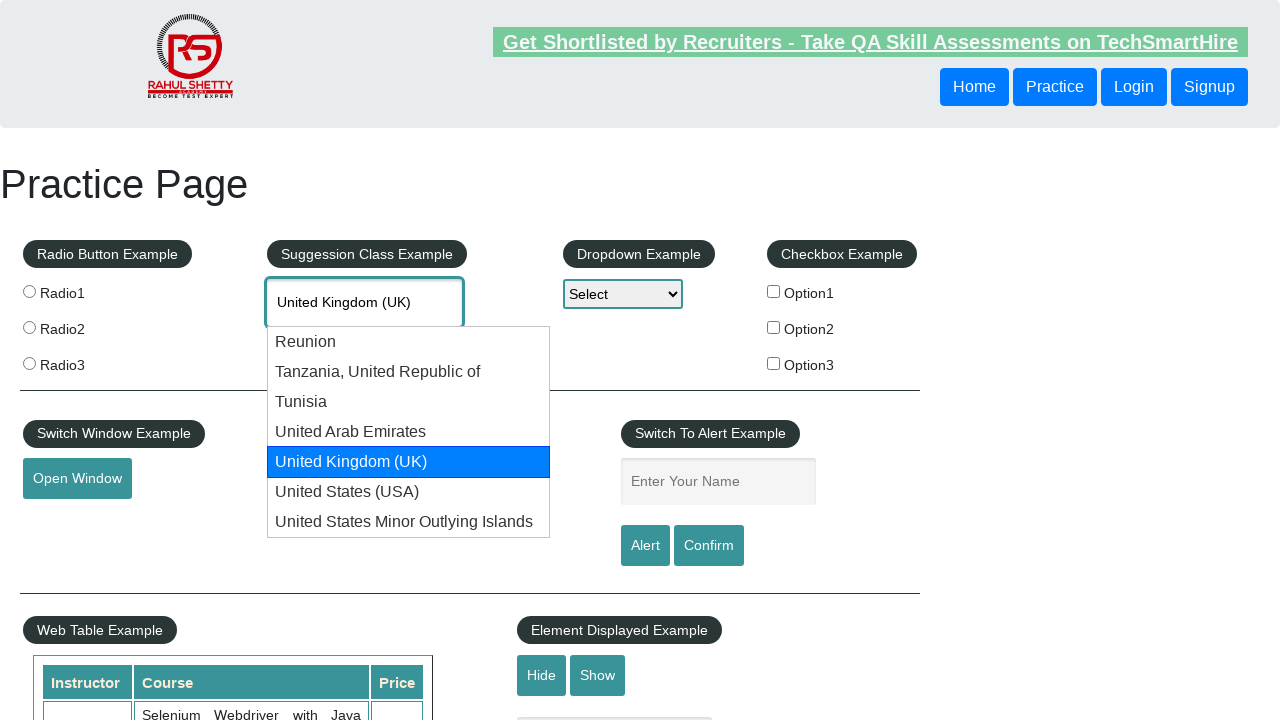

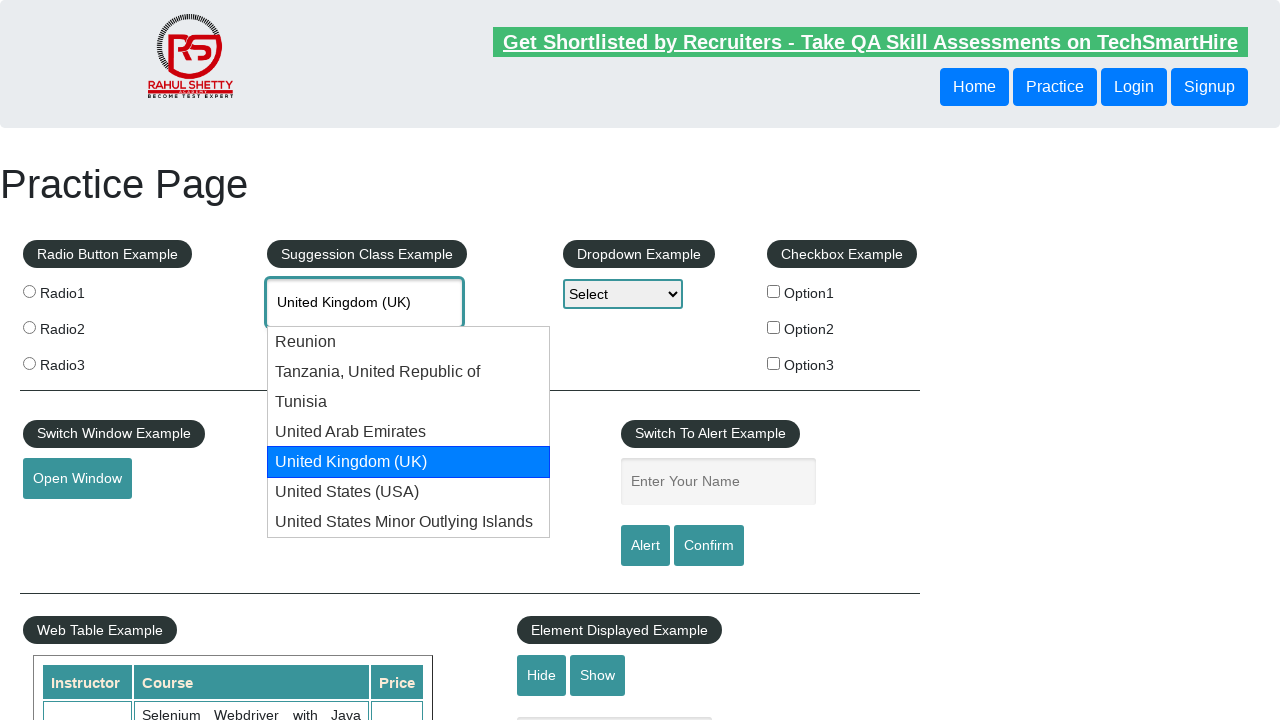